Navigates to a page, clicks on a link with a calculated mathematical text value, then fills out a registration form with personal information and submits it

Starting URL: https://suninjuly.github.io/find_link_text

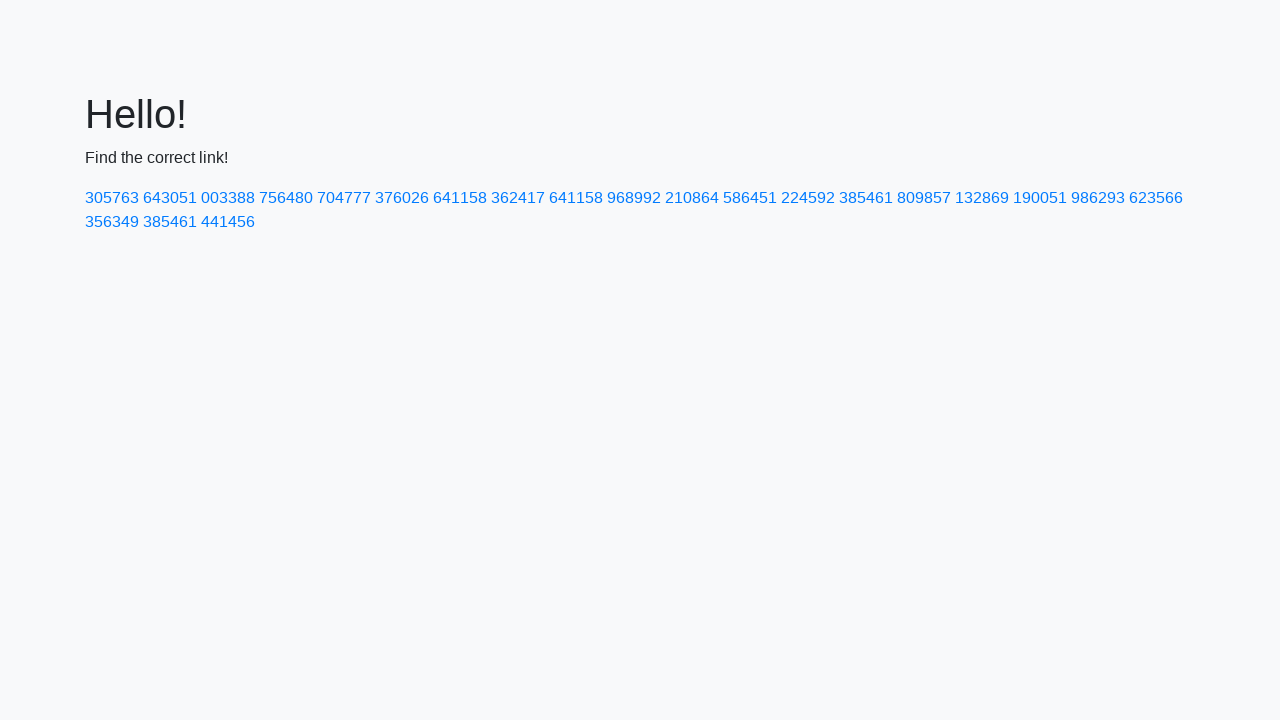

Navigated to the target page
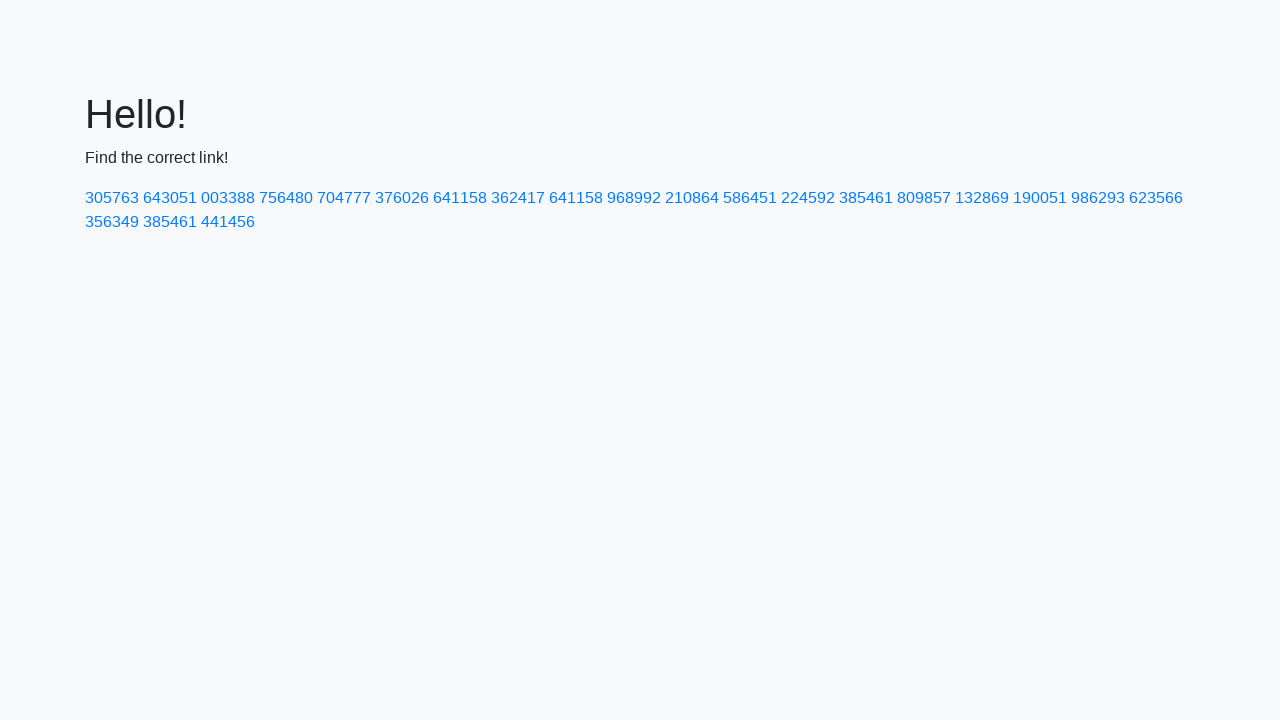

Clicked link with calculated value: 224592 at (808, 198) on a:has-text('224592')
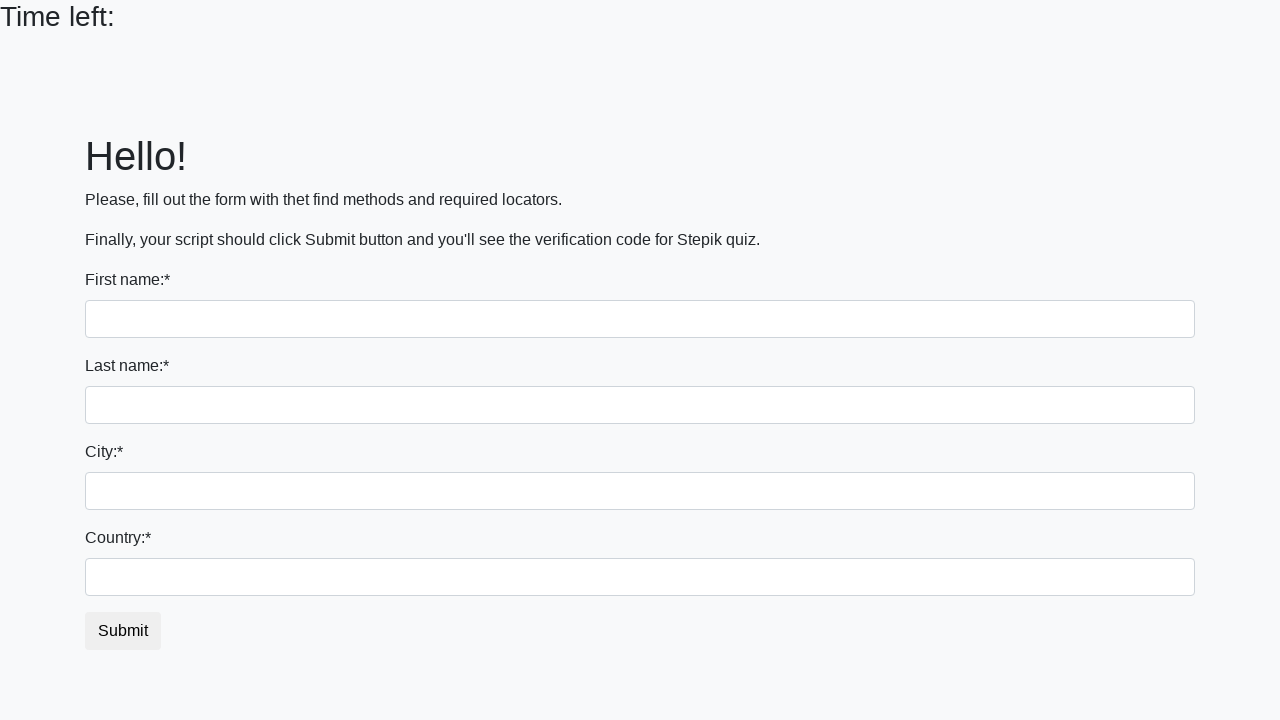

Filled first name field with 'Ivan' on input:first-of-type
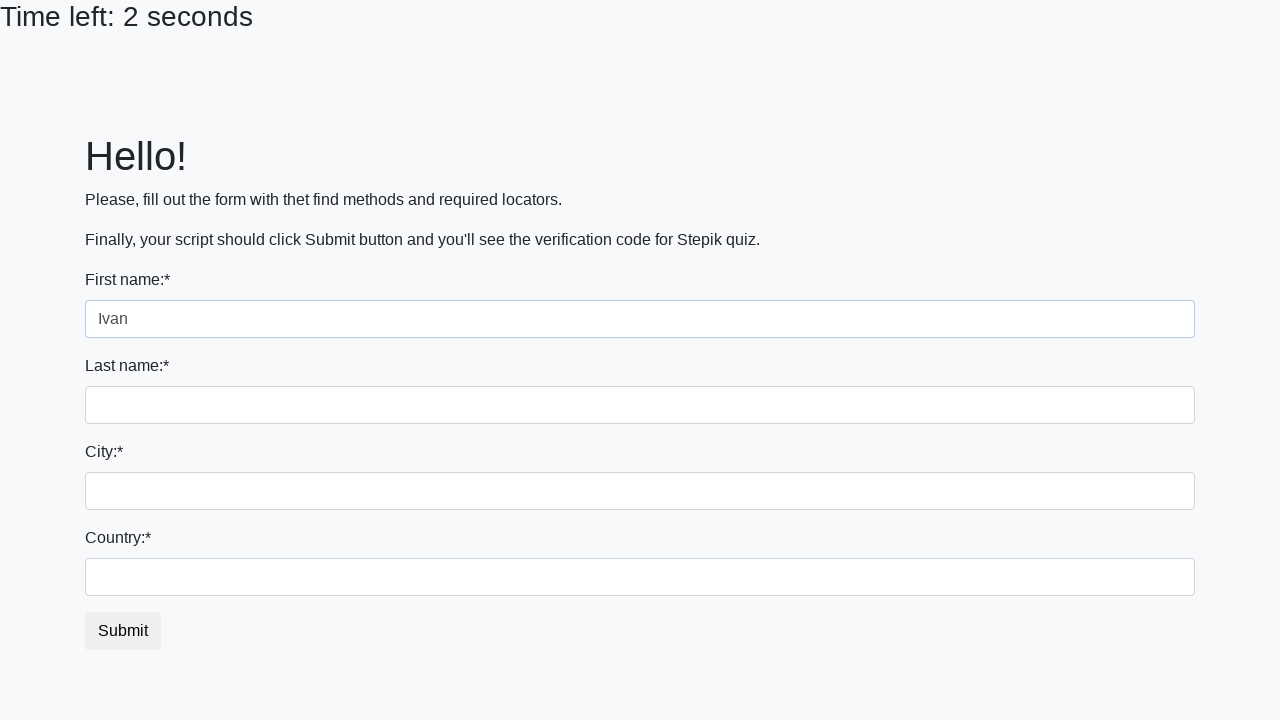

Filled last name field with 'Petrov' on input[name='last_name']
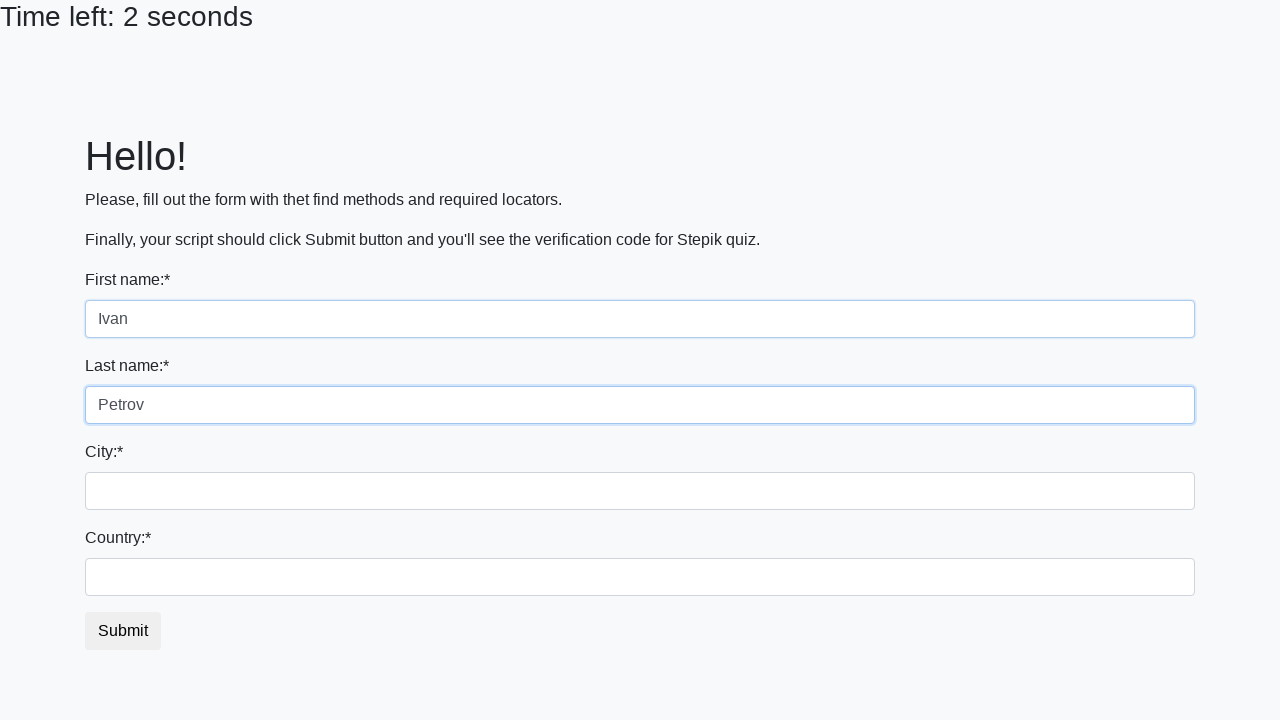

Filled city field with 'Smolensk' on .form-control.city
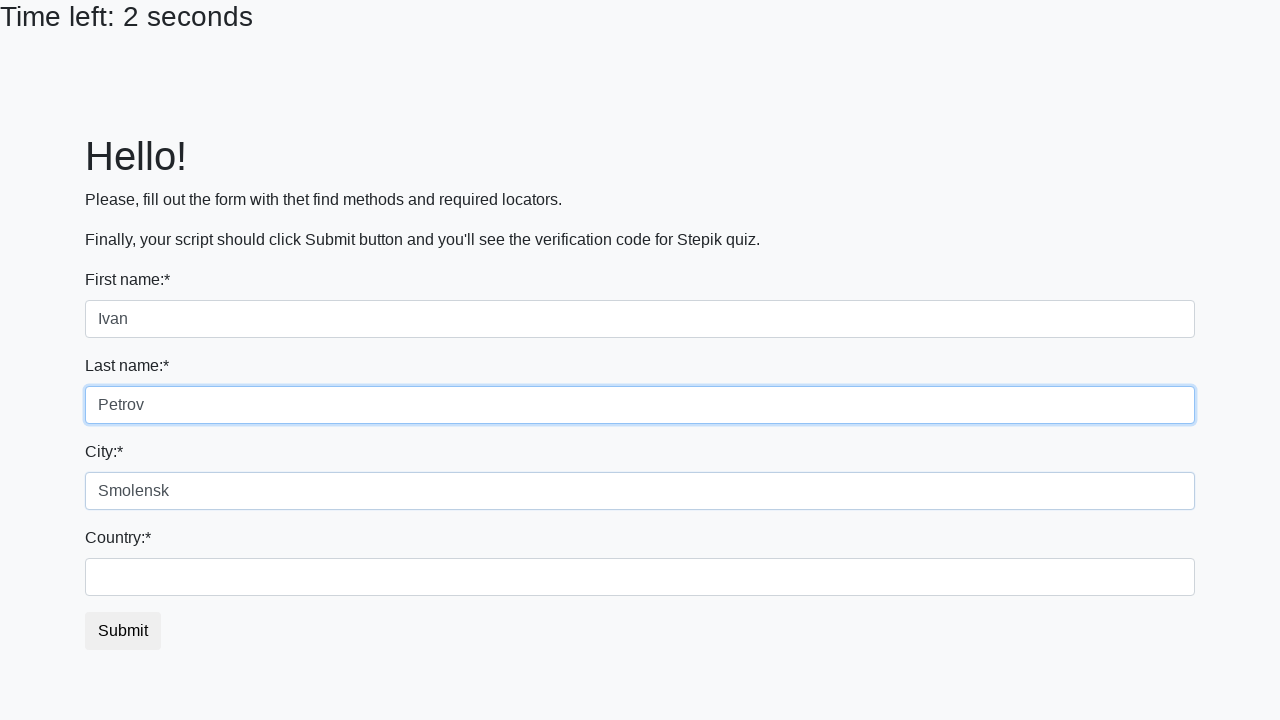

Filled country field with 'Russia' on #country
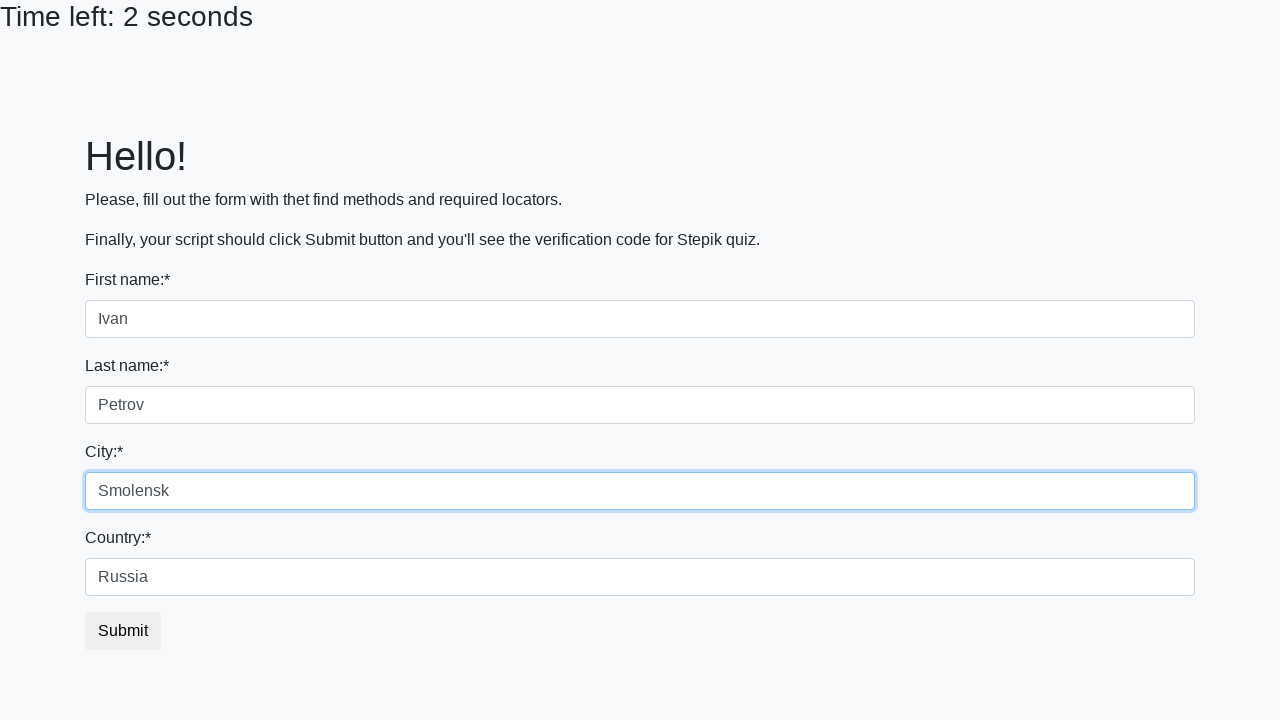

Clicked the submit button at (123, 631) on button.btn
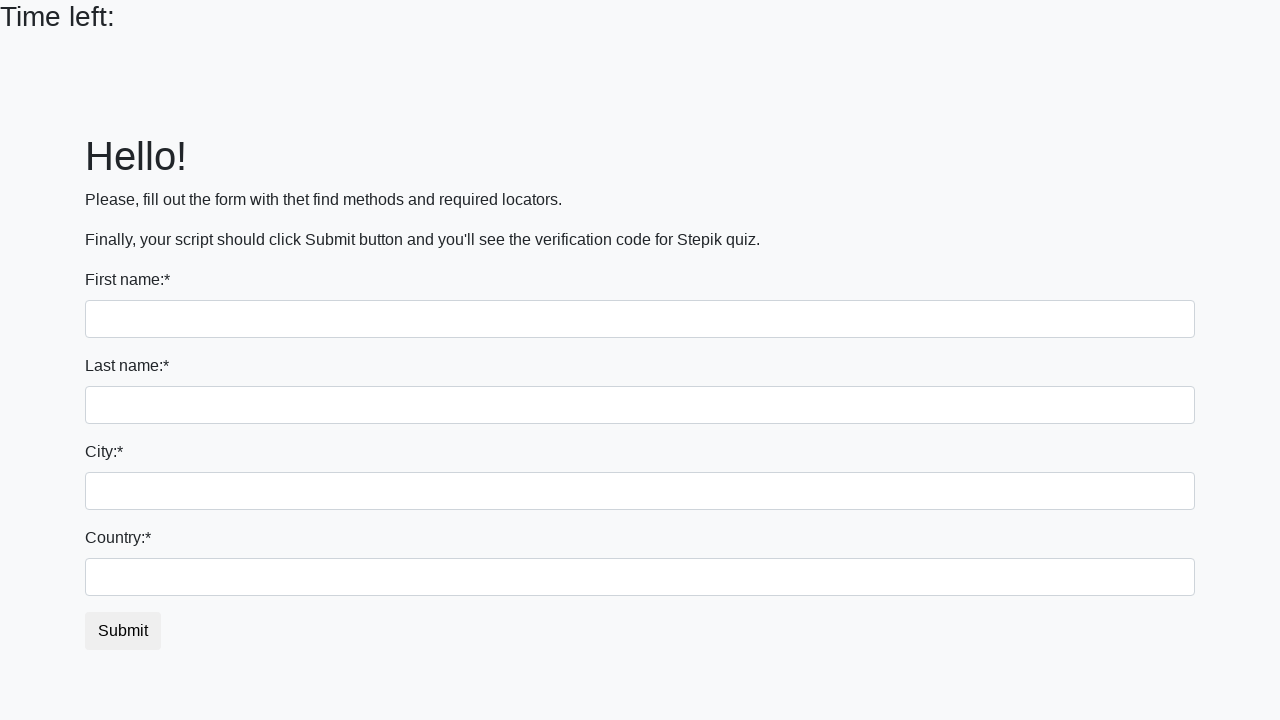

Waited for success message to appear
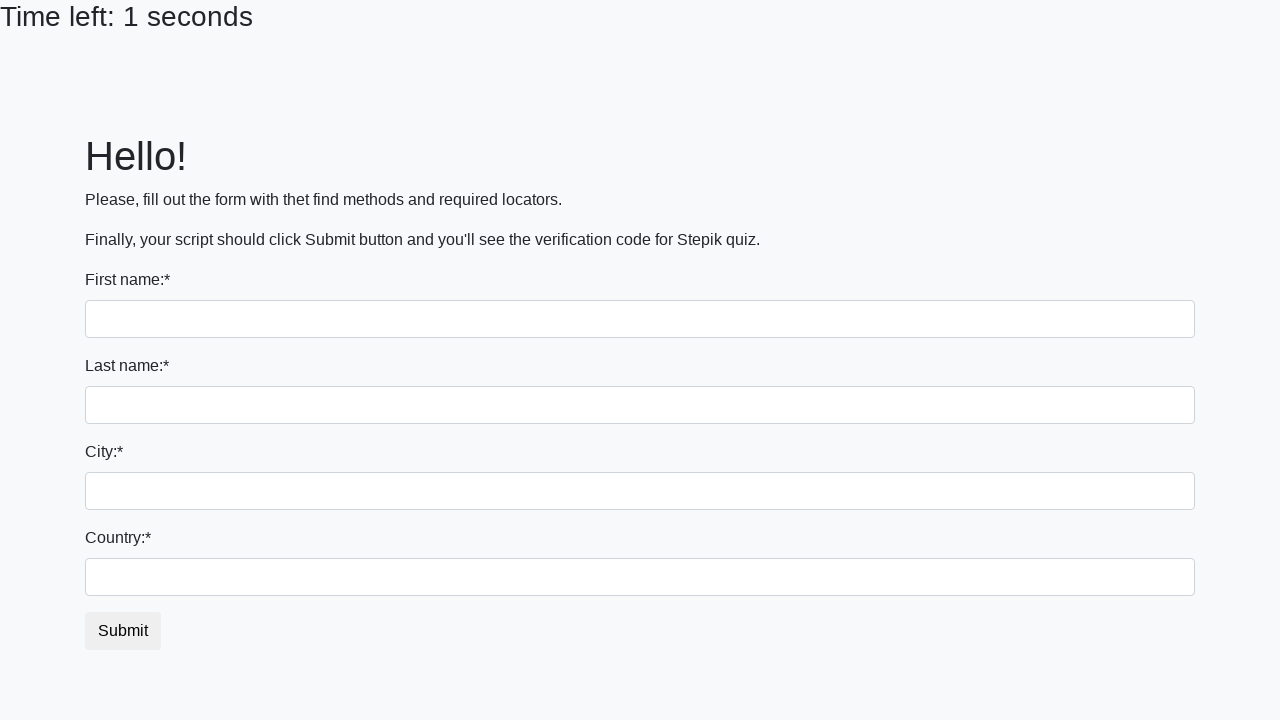

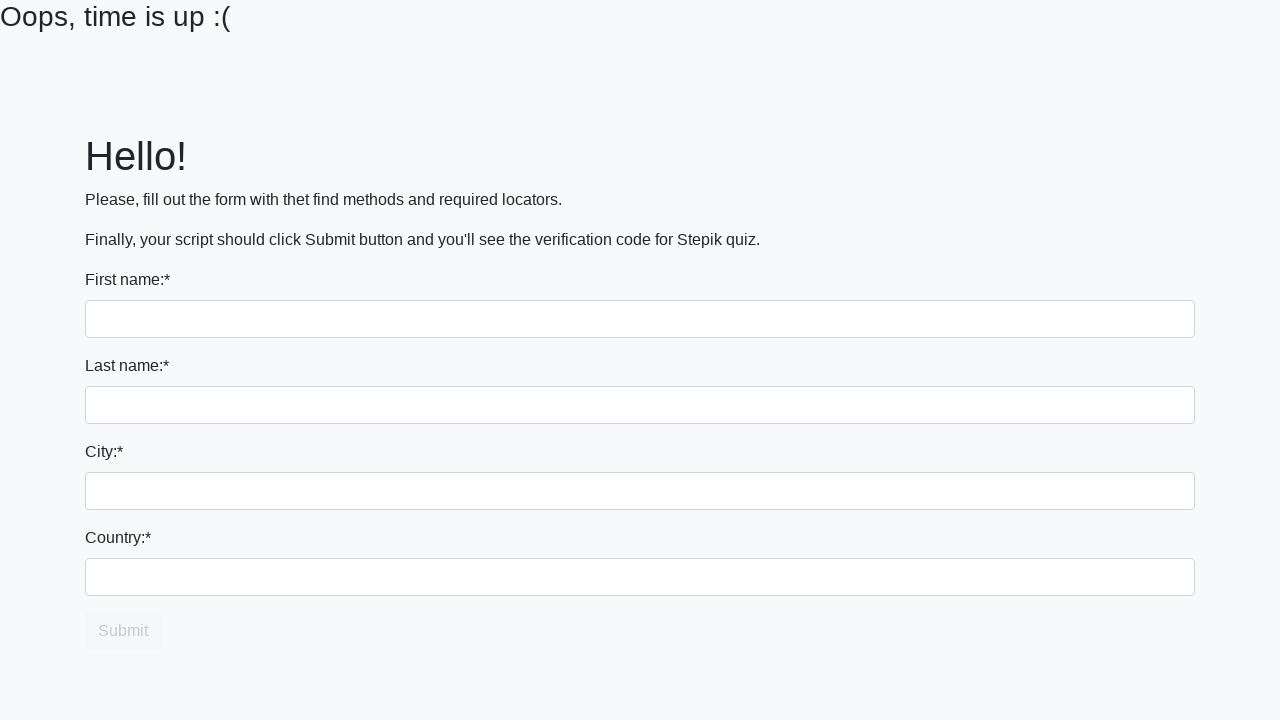